Tests checking and unchecking the toggle all checkbox to clear completed state

Starting URL: https://demo.playwright.dev/todomvc

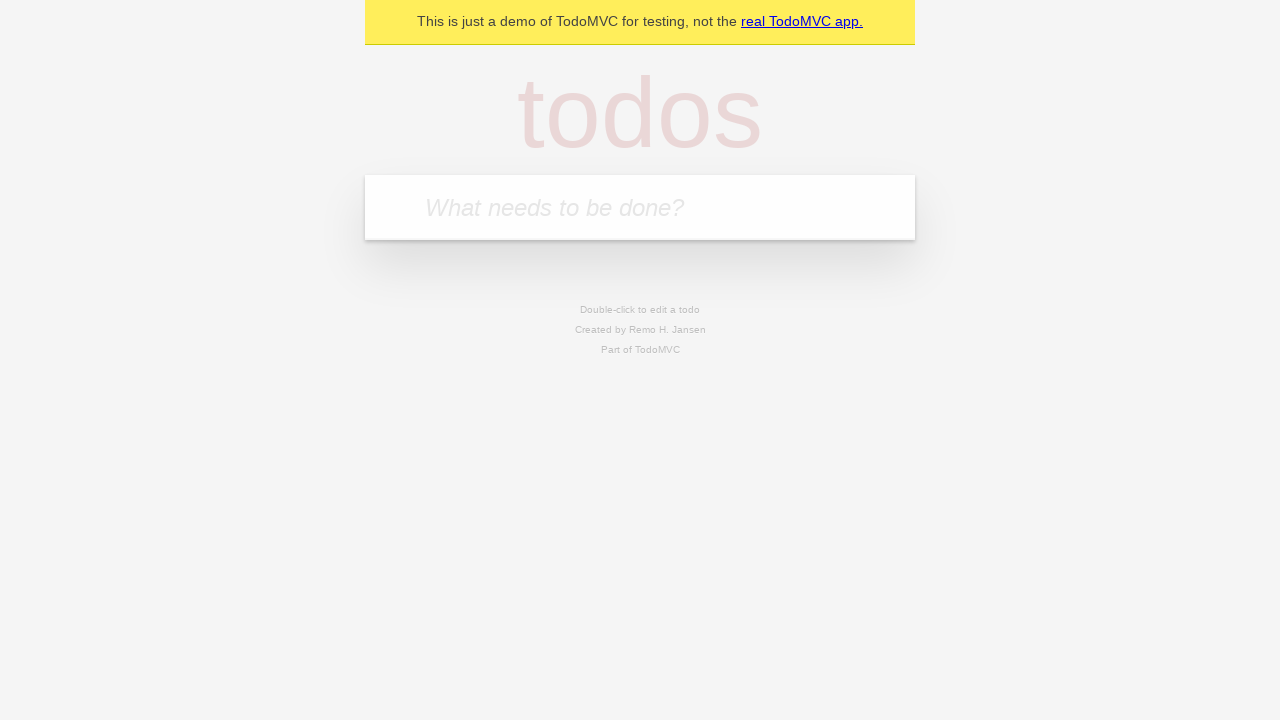

Filled todo input with 'buy some cheese' on internal:attr=[placeholder="What needs to be done?"i]
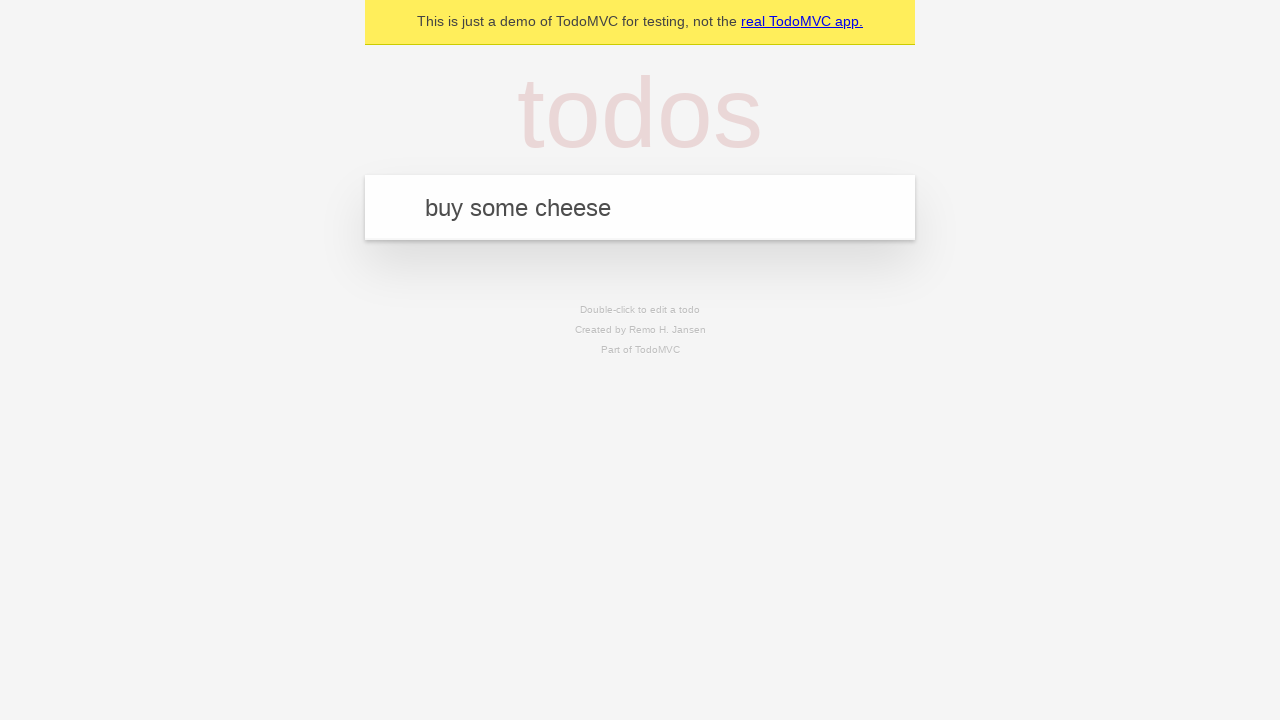

Pressed Enter to add todo 'buy some cheese' on internal:attr=[placeholder="What needs to be done?"i]
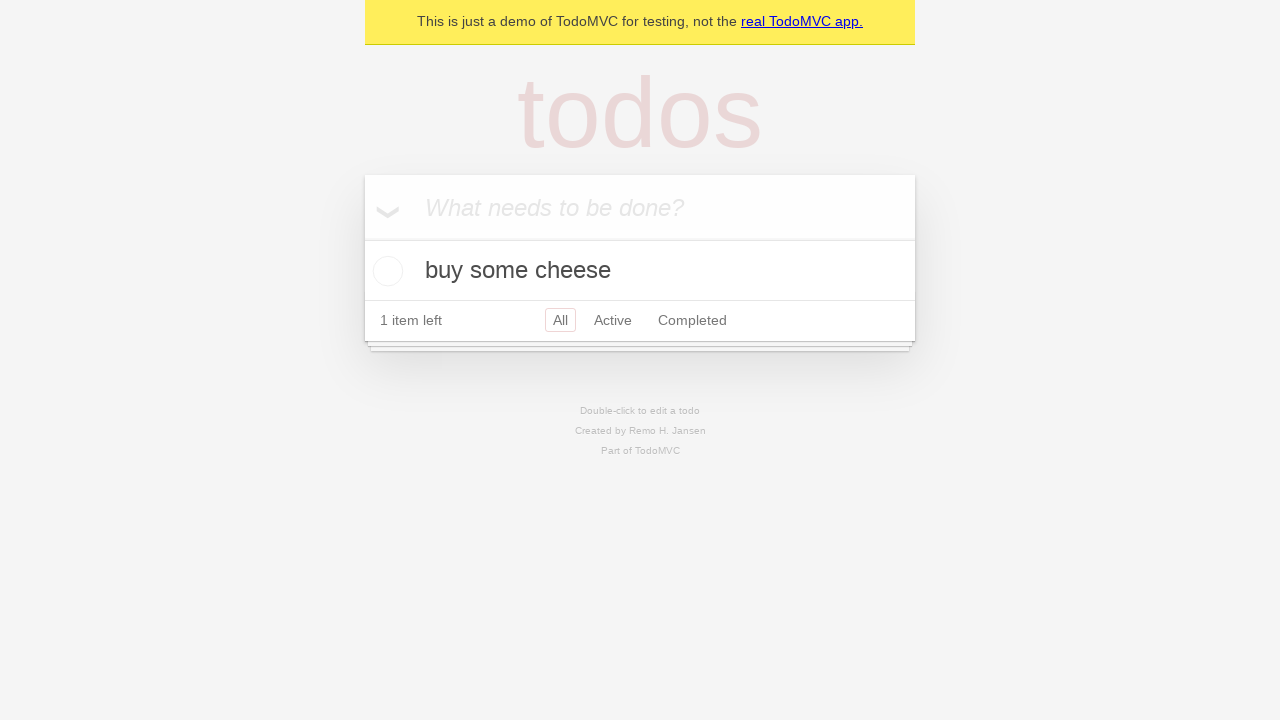

Filled todo input with 'feed the cat' on internal:attr=[placeholder="What needs to be done?"i]
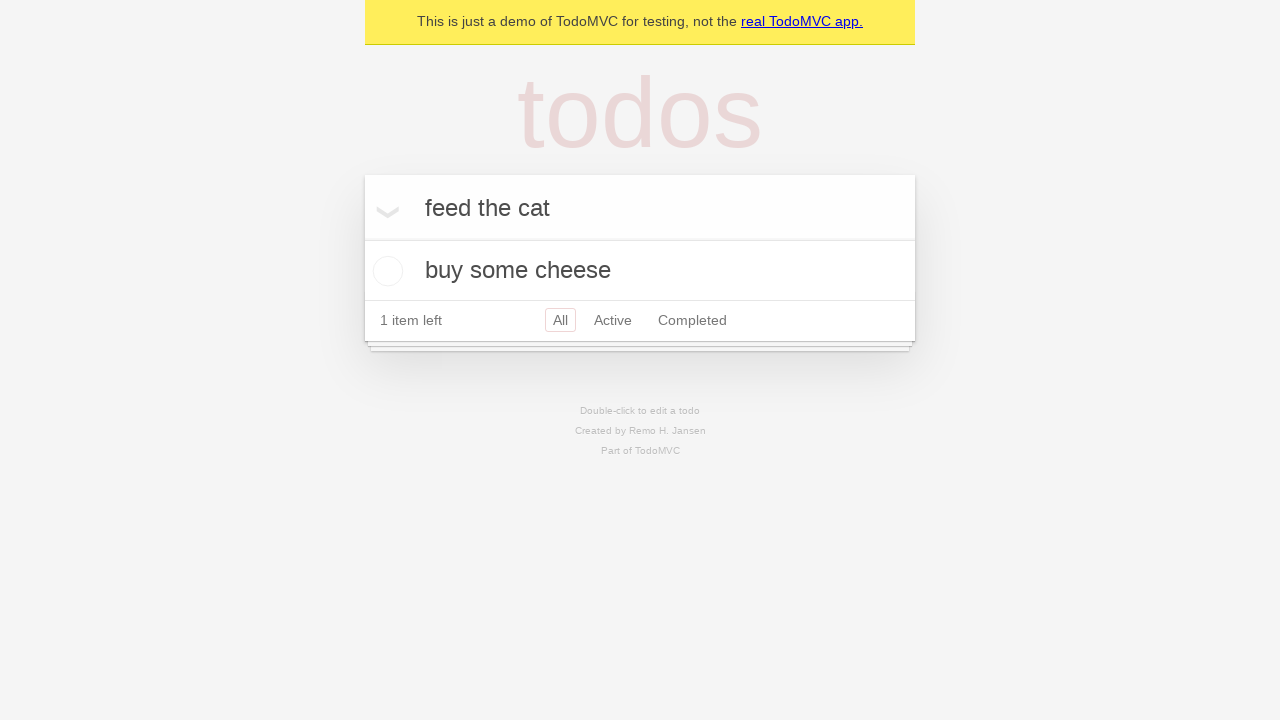

Pressed Enter to add todo 'feed the cat' on internal:attr=[placeholder="What needs to be done?"i]
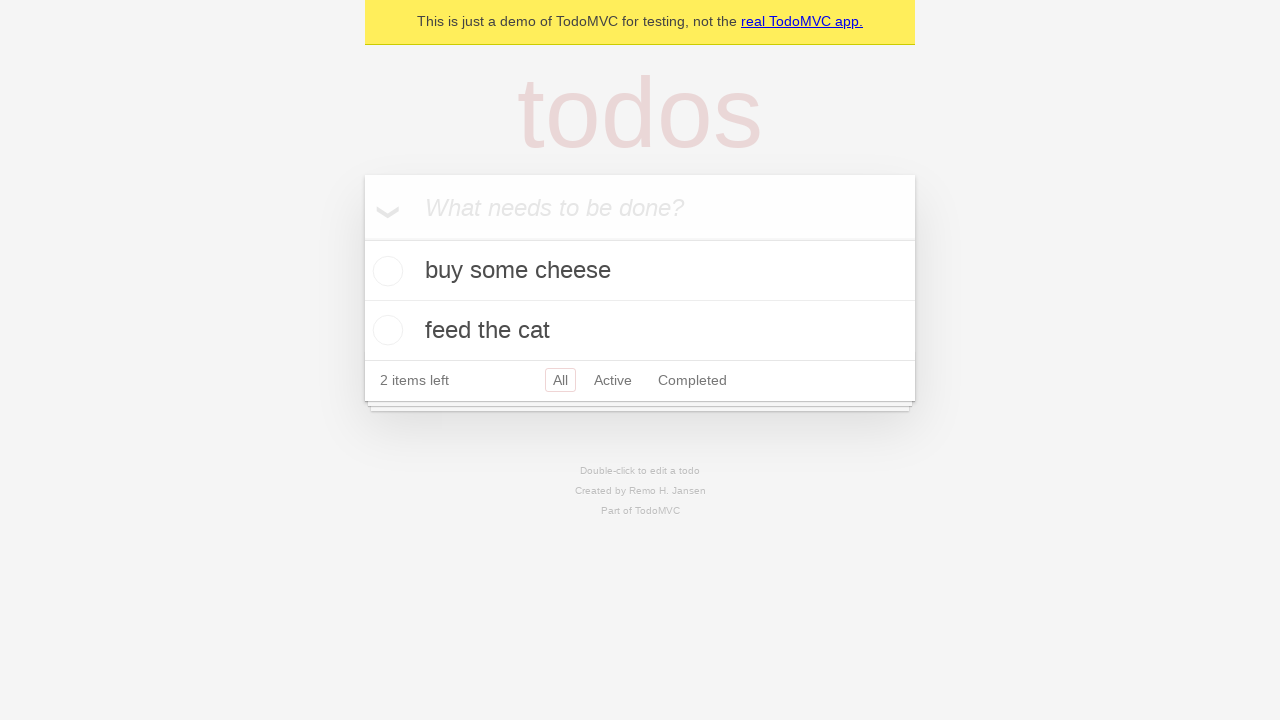

Filled todo input with 'book a doctors appointment' on internal:attr=[placeholder="What needs to be done?"i]
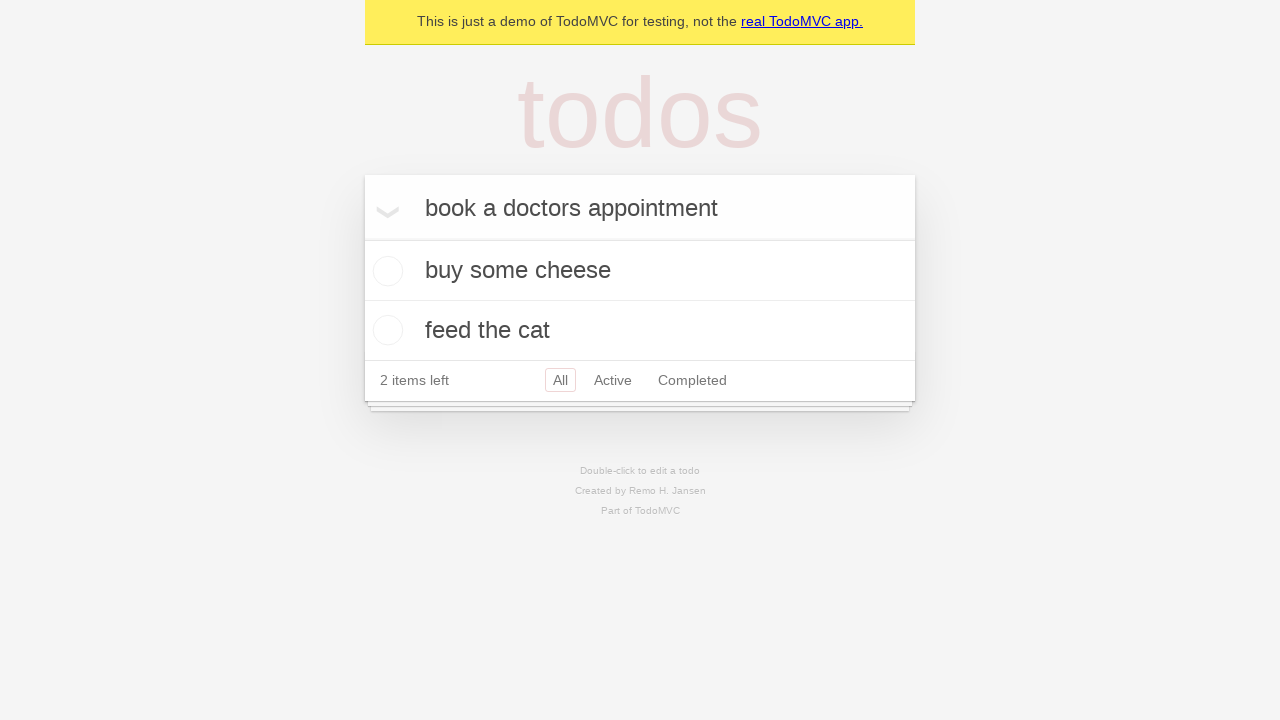

Pressed Enter to add todo 'book a doctors appointment' on internal:attr=[placeholder="What needs to be done?"i]
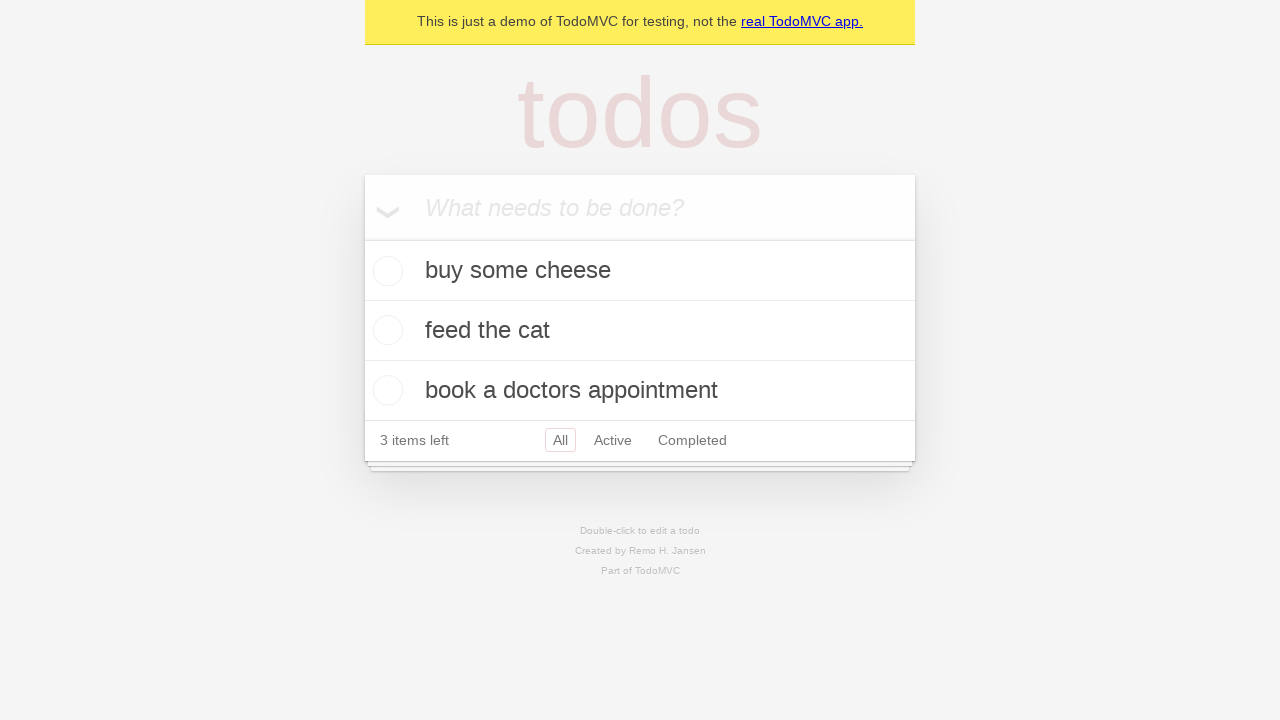

Located toggle all checkbox
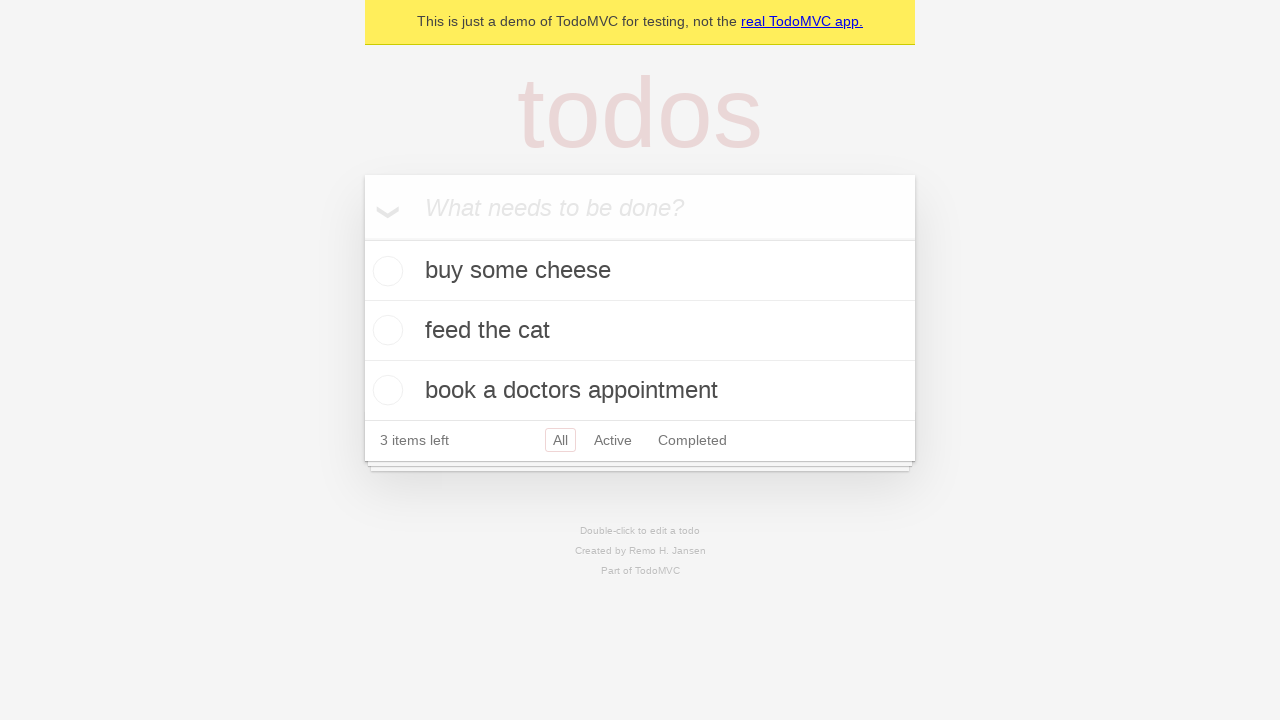

Checked toggle all checkbox to mark all items as complete at (362, 238) on internal:label="Mark all as complete"i
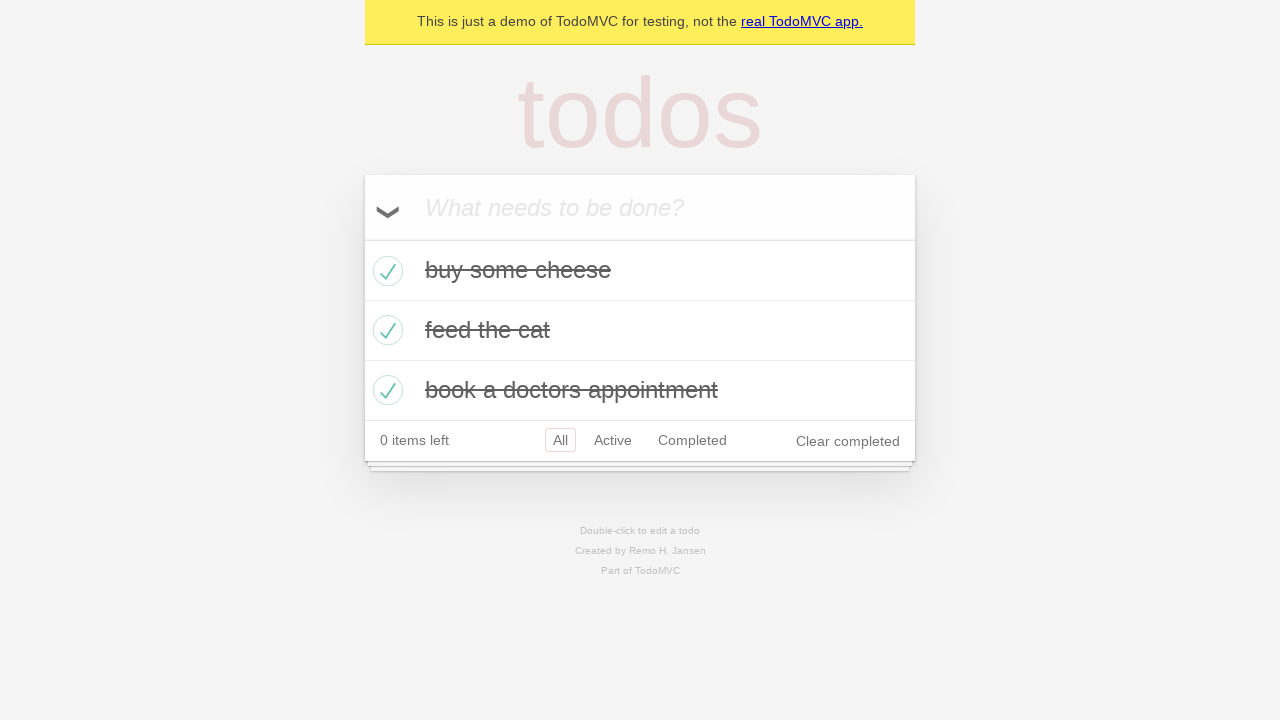

Unchecked toggle all checkbox to clear completed state of all items at (362, 238) on internal:label="Mark all as complete"i
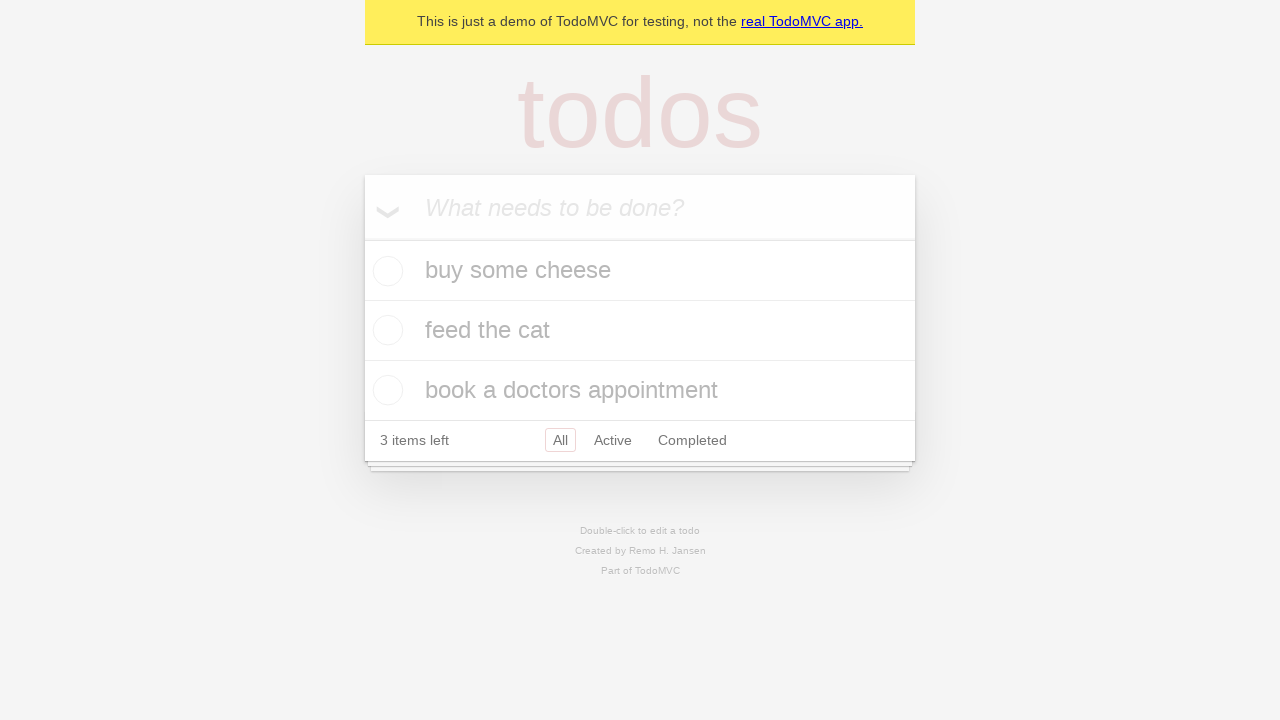

Waited for todo items to be present in DOM after state change
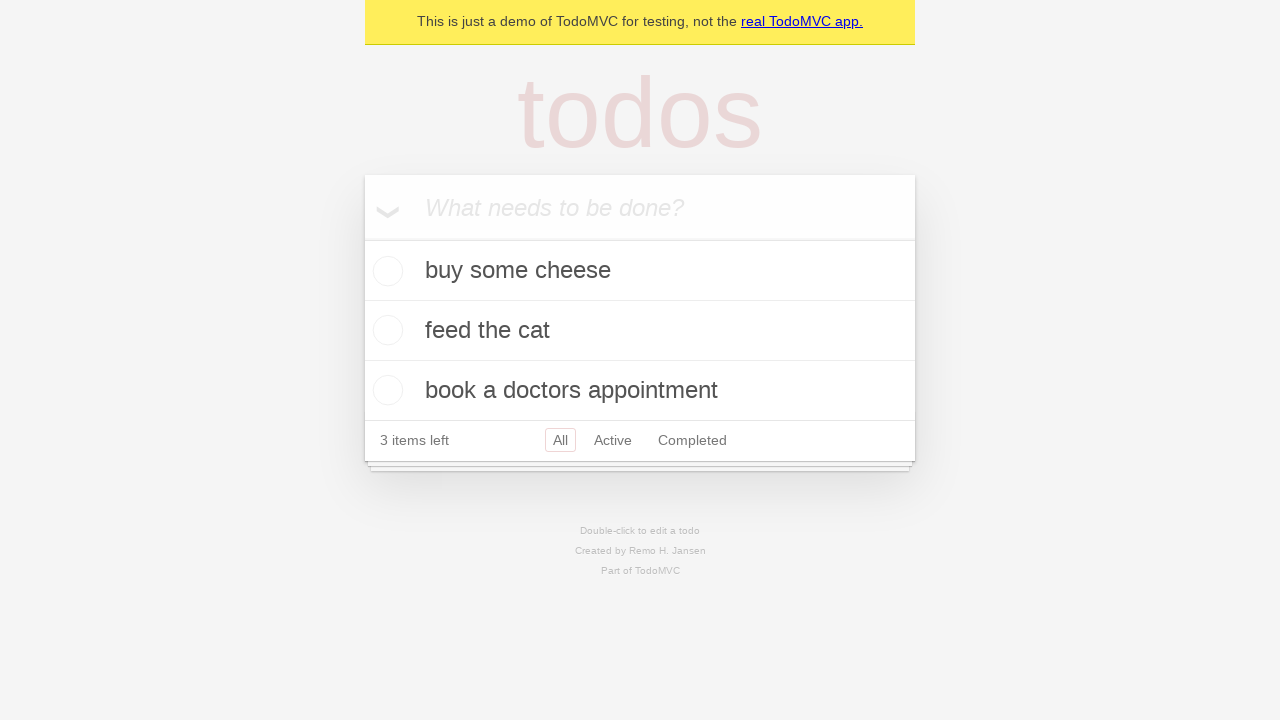

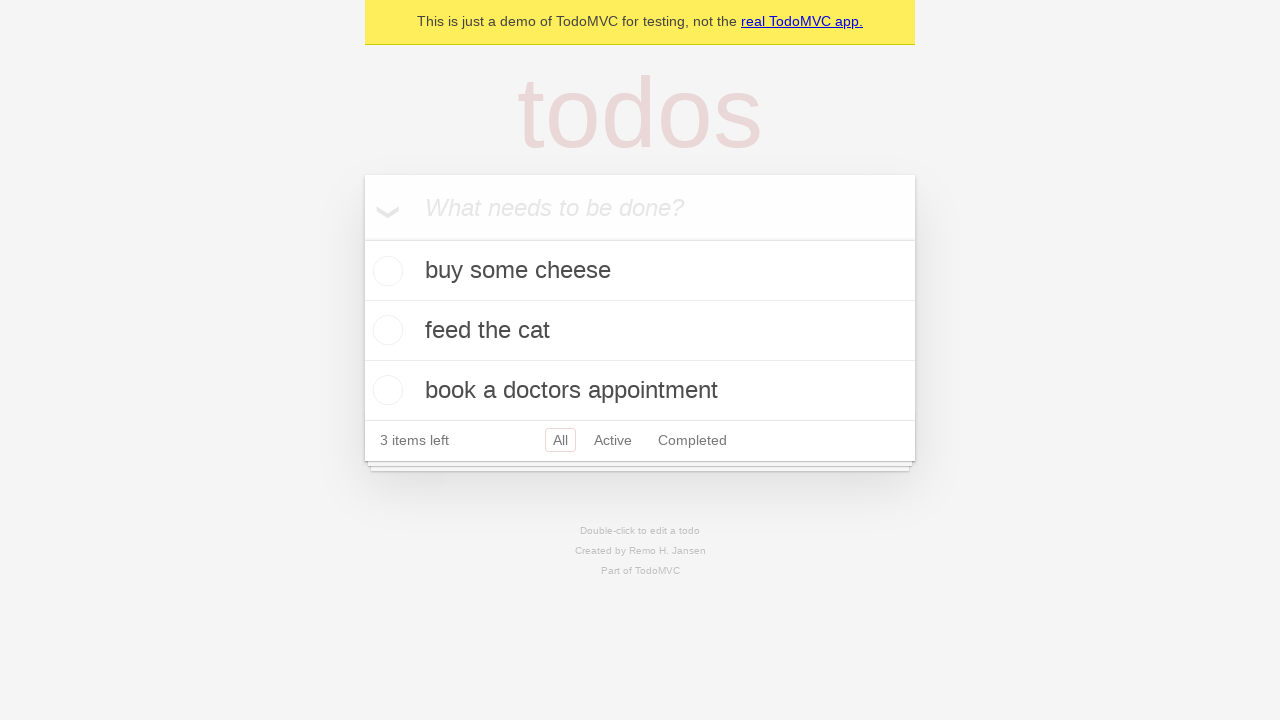